Tests alert functionality by navigating to Basic Elements tab, clicking on an alert button, validating the alert message, and accepting it

Starting URL: http://automationbykrishna.com/#

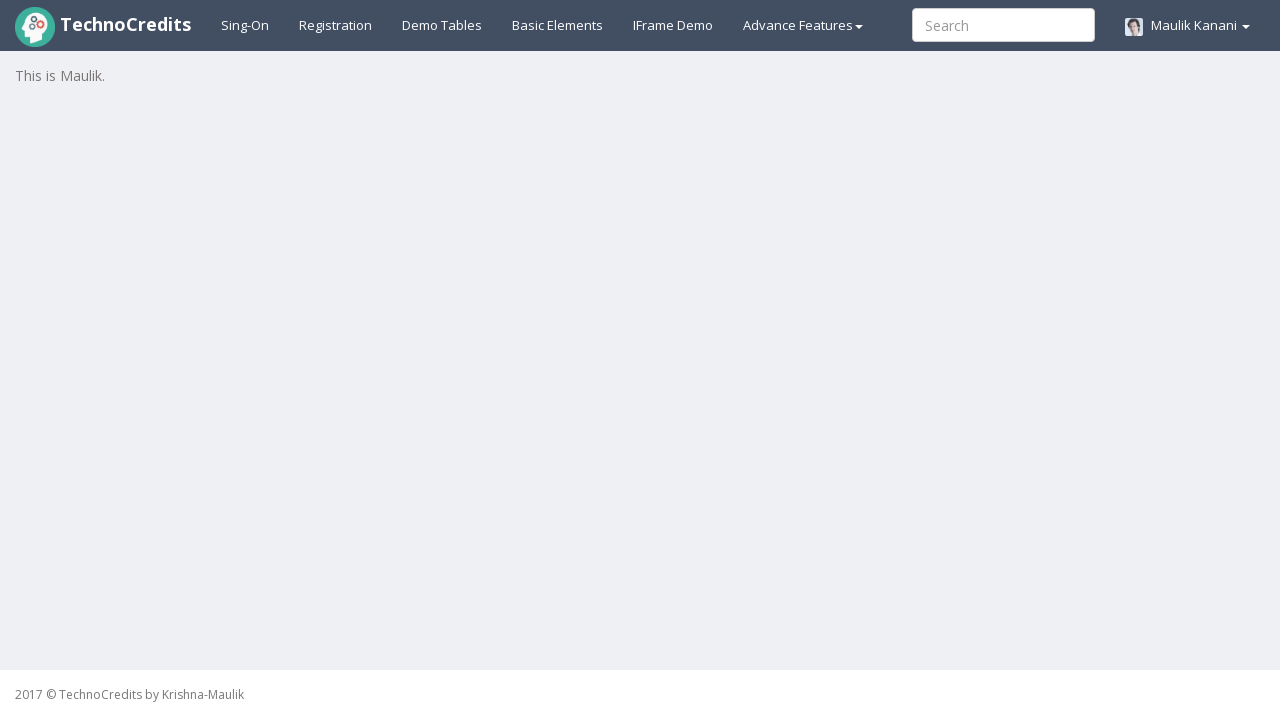

Clicked on Basic Elements tab at (558, 25) on xpath=//a[@id='basicelements']
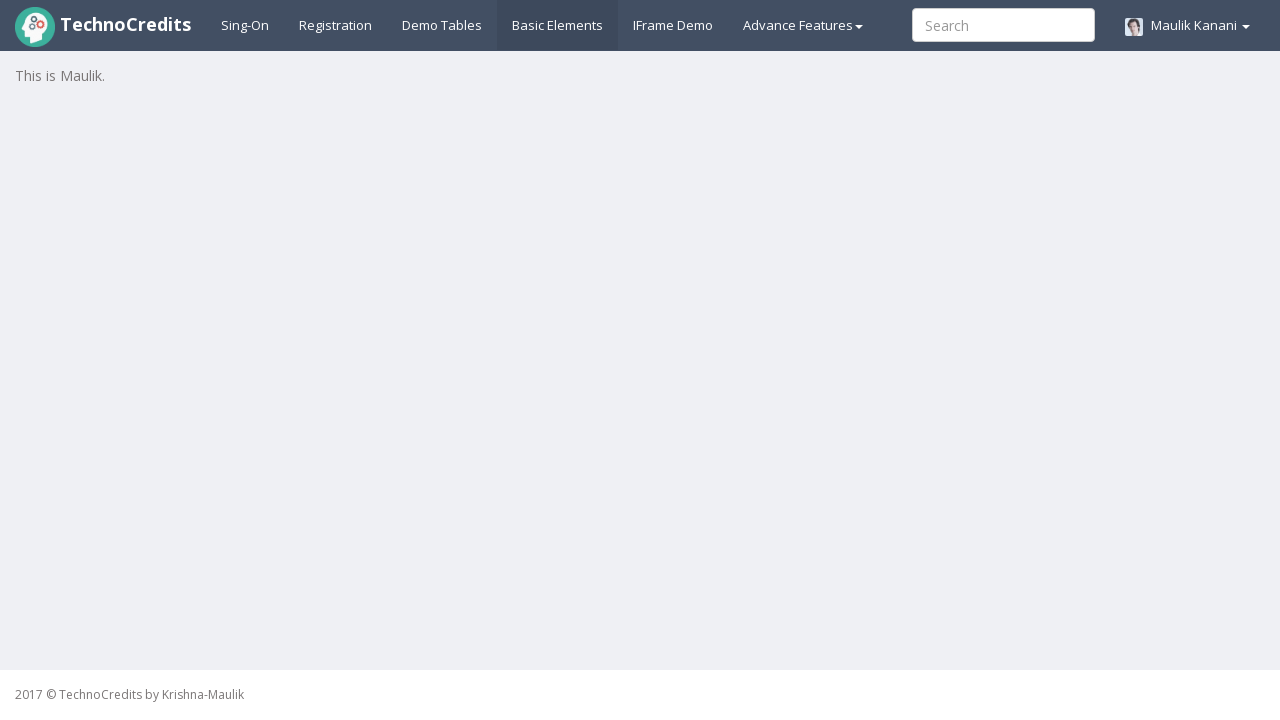

Waited 3 seconds for page to load
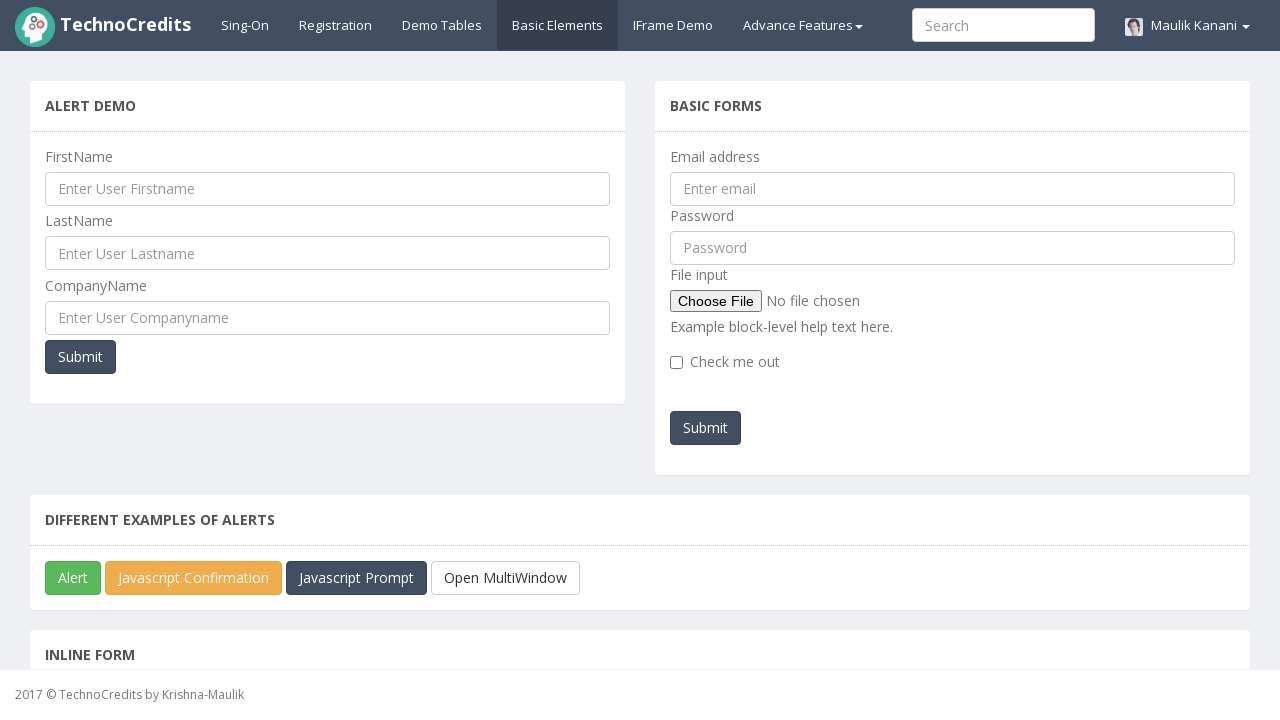

Clicked on Alert button to trigger alert at (73, 578) on xpath=//button[@id='javascriptAlert']
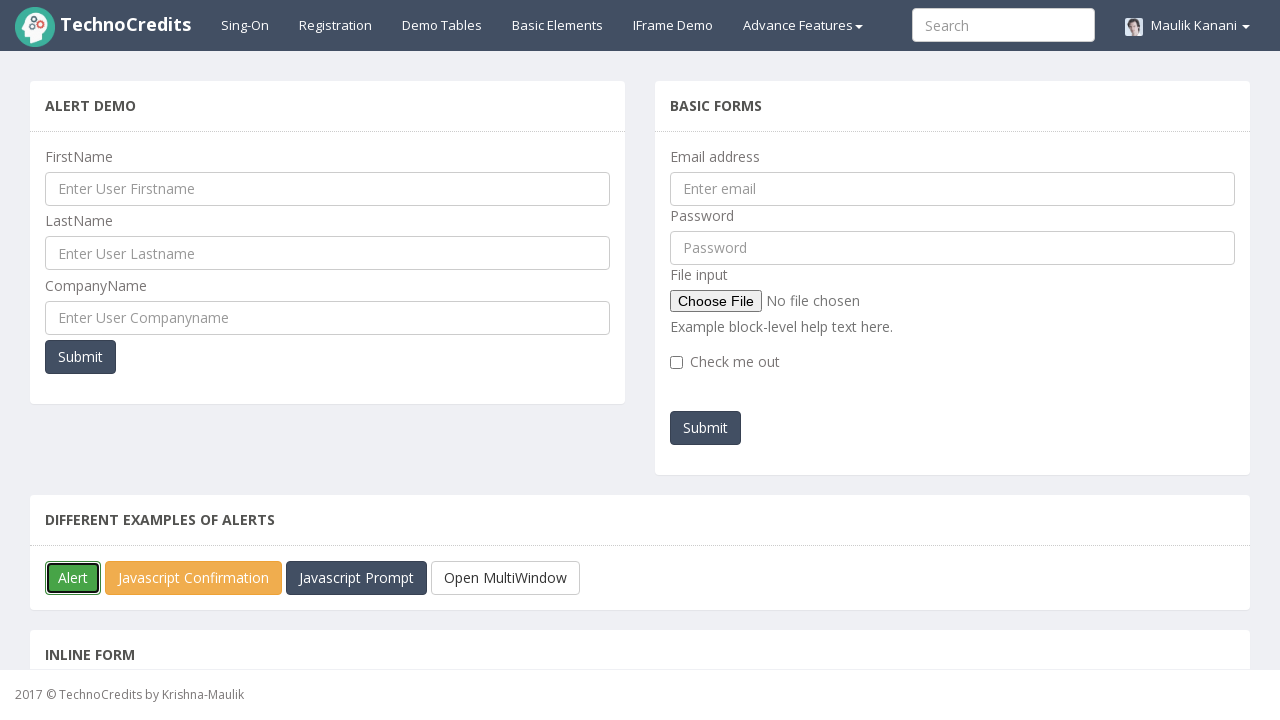

Set up dialog handler to accept alert
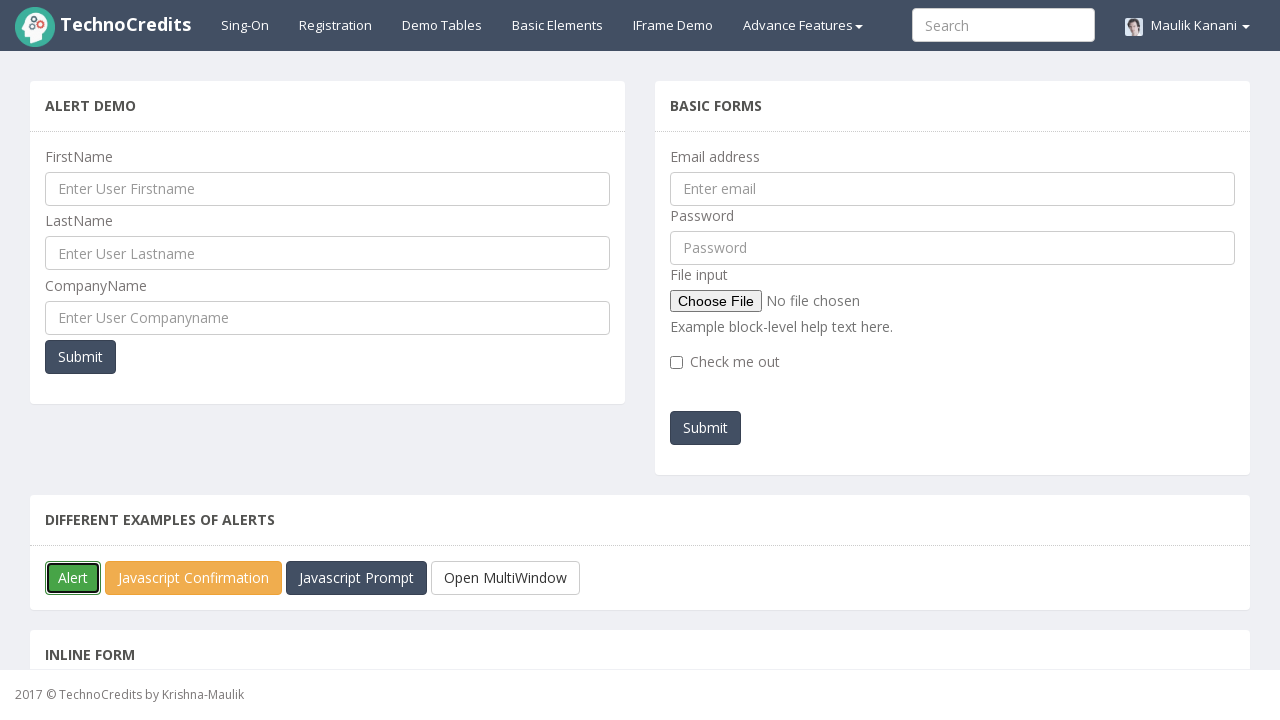

Alert with message 'You must be TechnoCredits student!!' was accepted
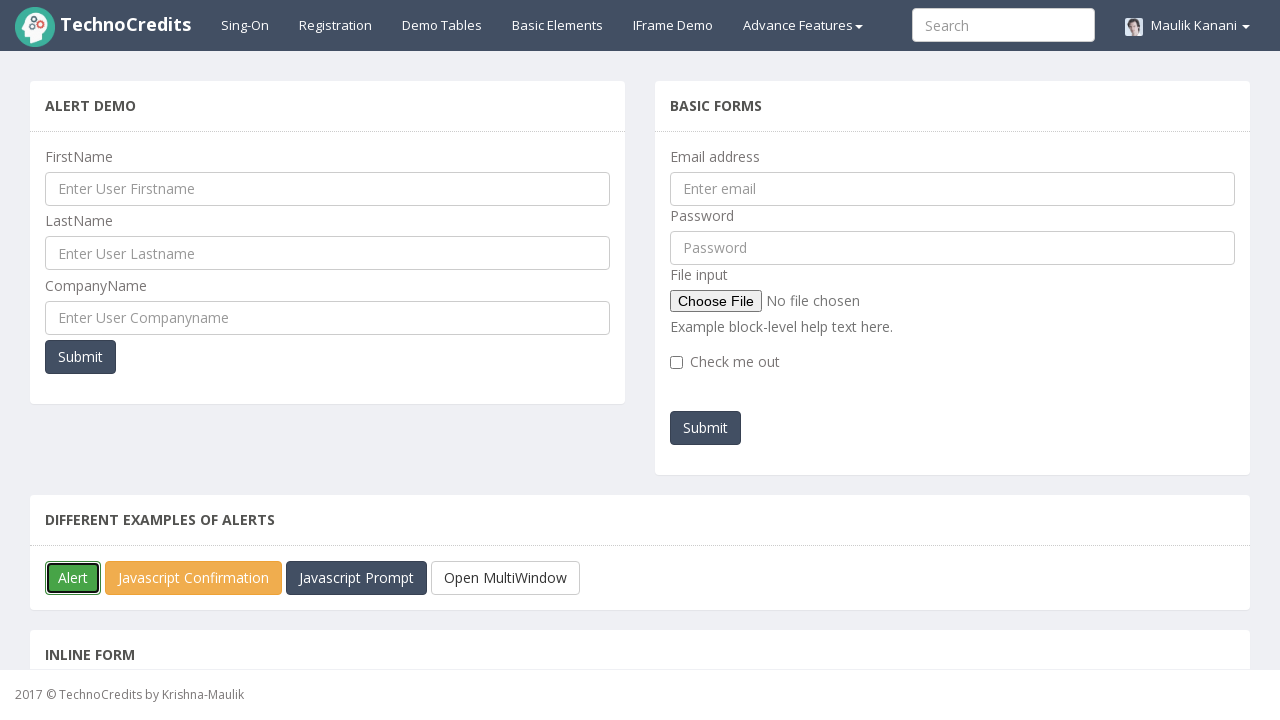

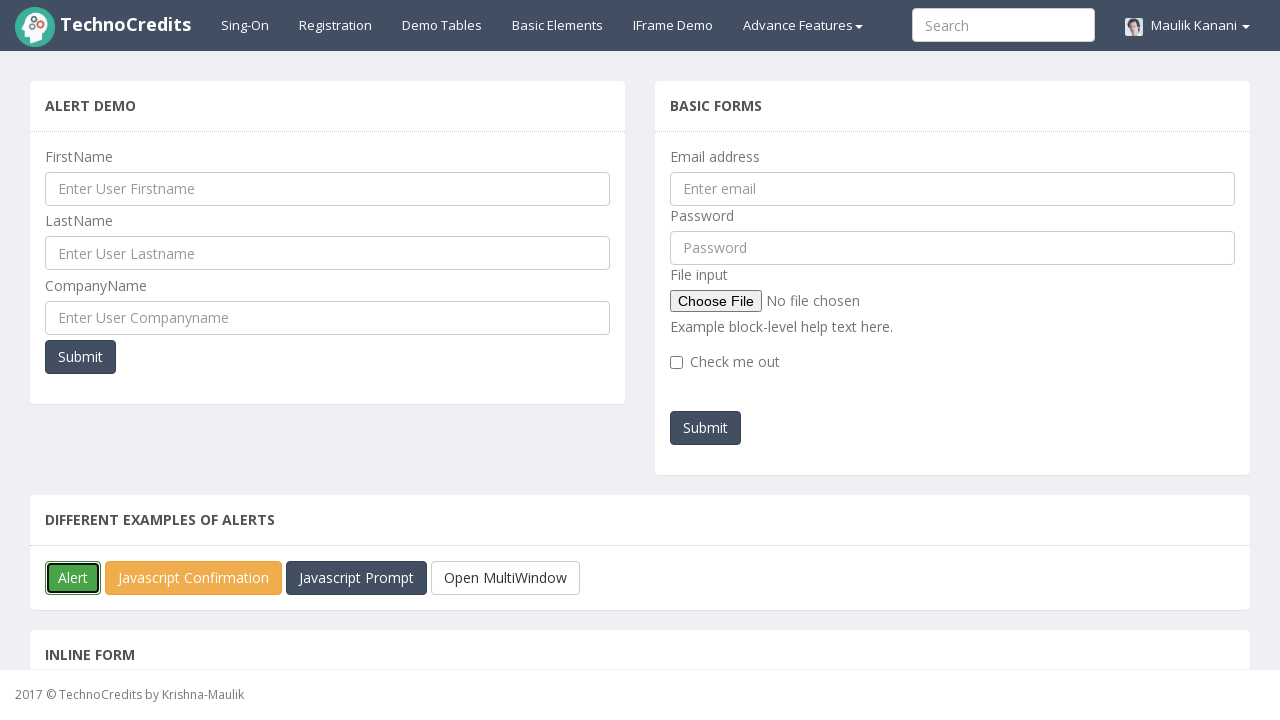